Opens the RedBus travel booking website and maximizes the browser window to verify the site loads correctly.

Starting URL: https://www.redbus.in

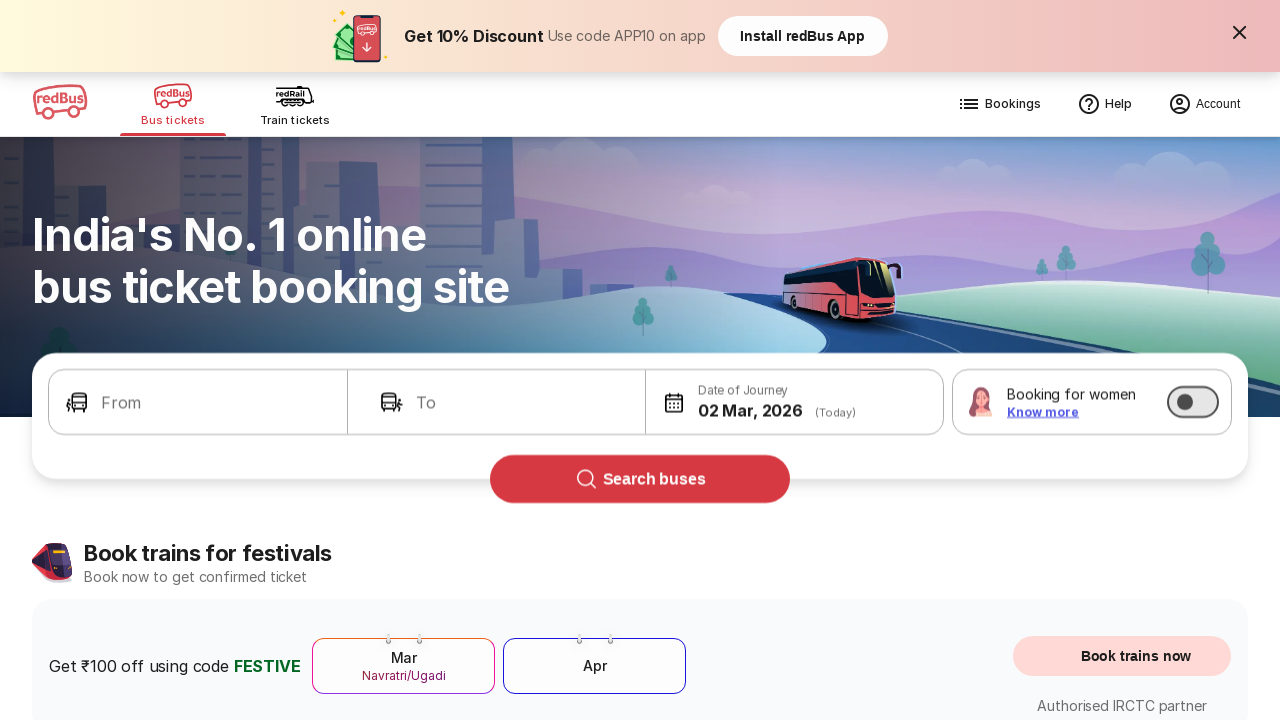

Set viewport size to 1920x1080 to maximize browser window
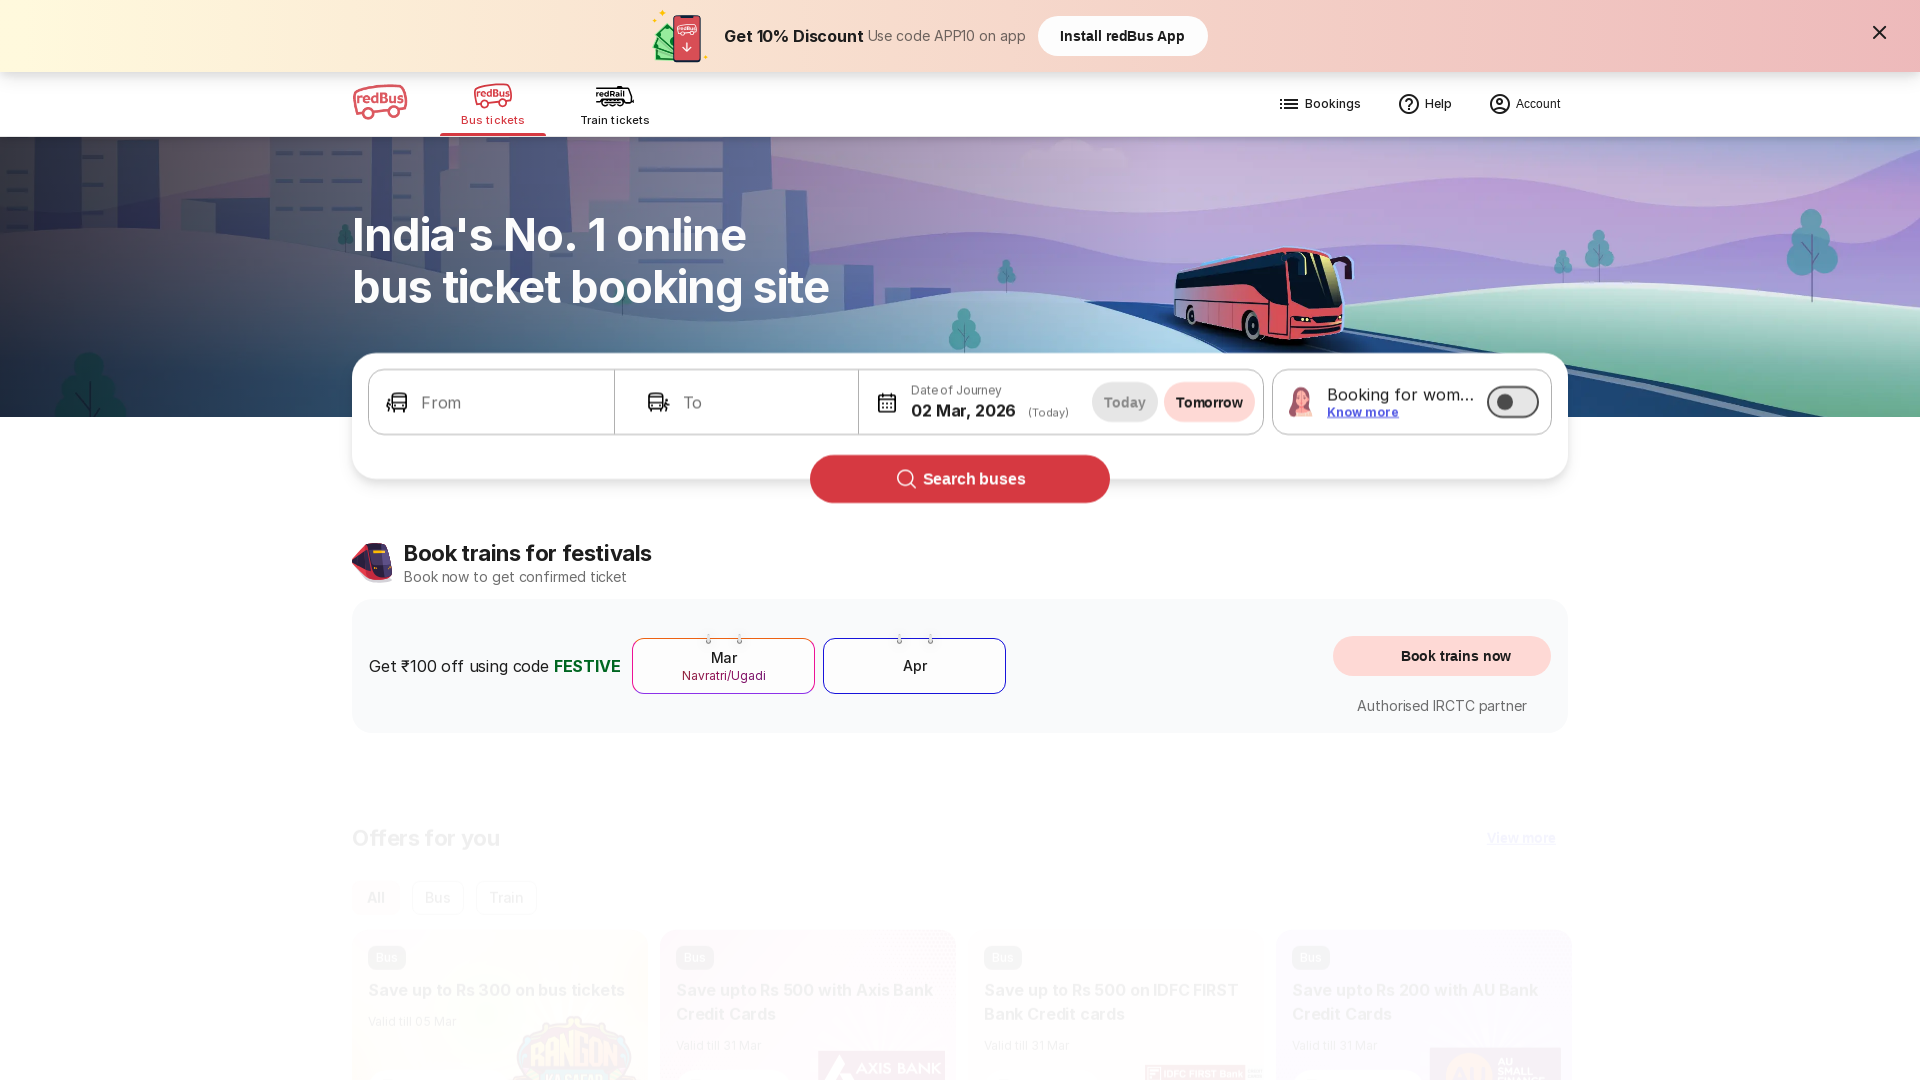

RedBus website loaded successfully and DOM content is ready
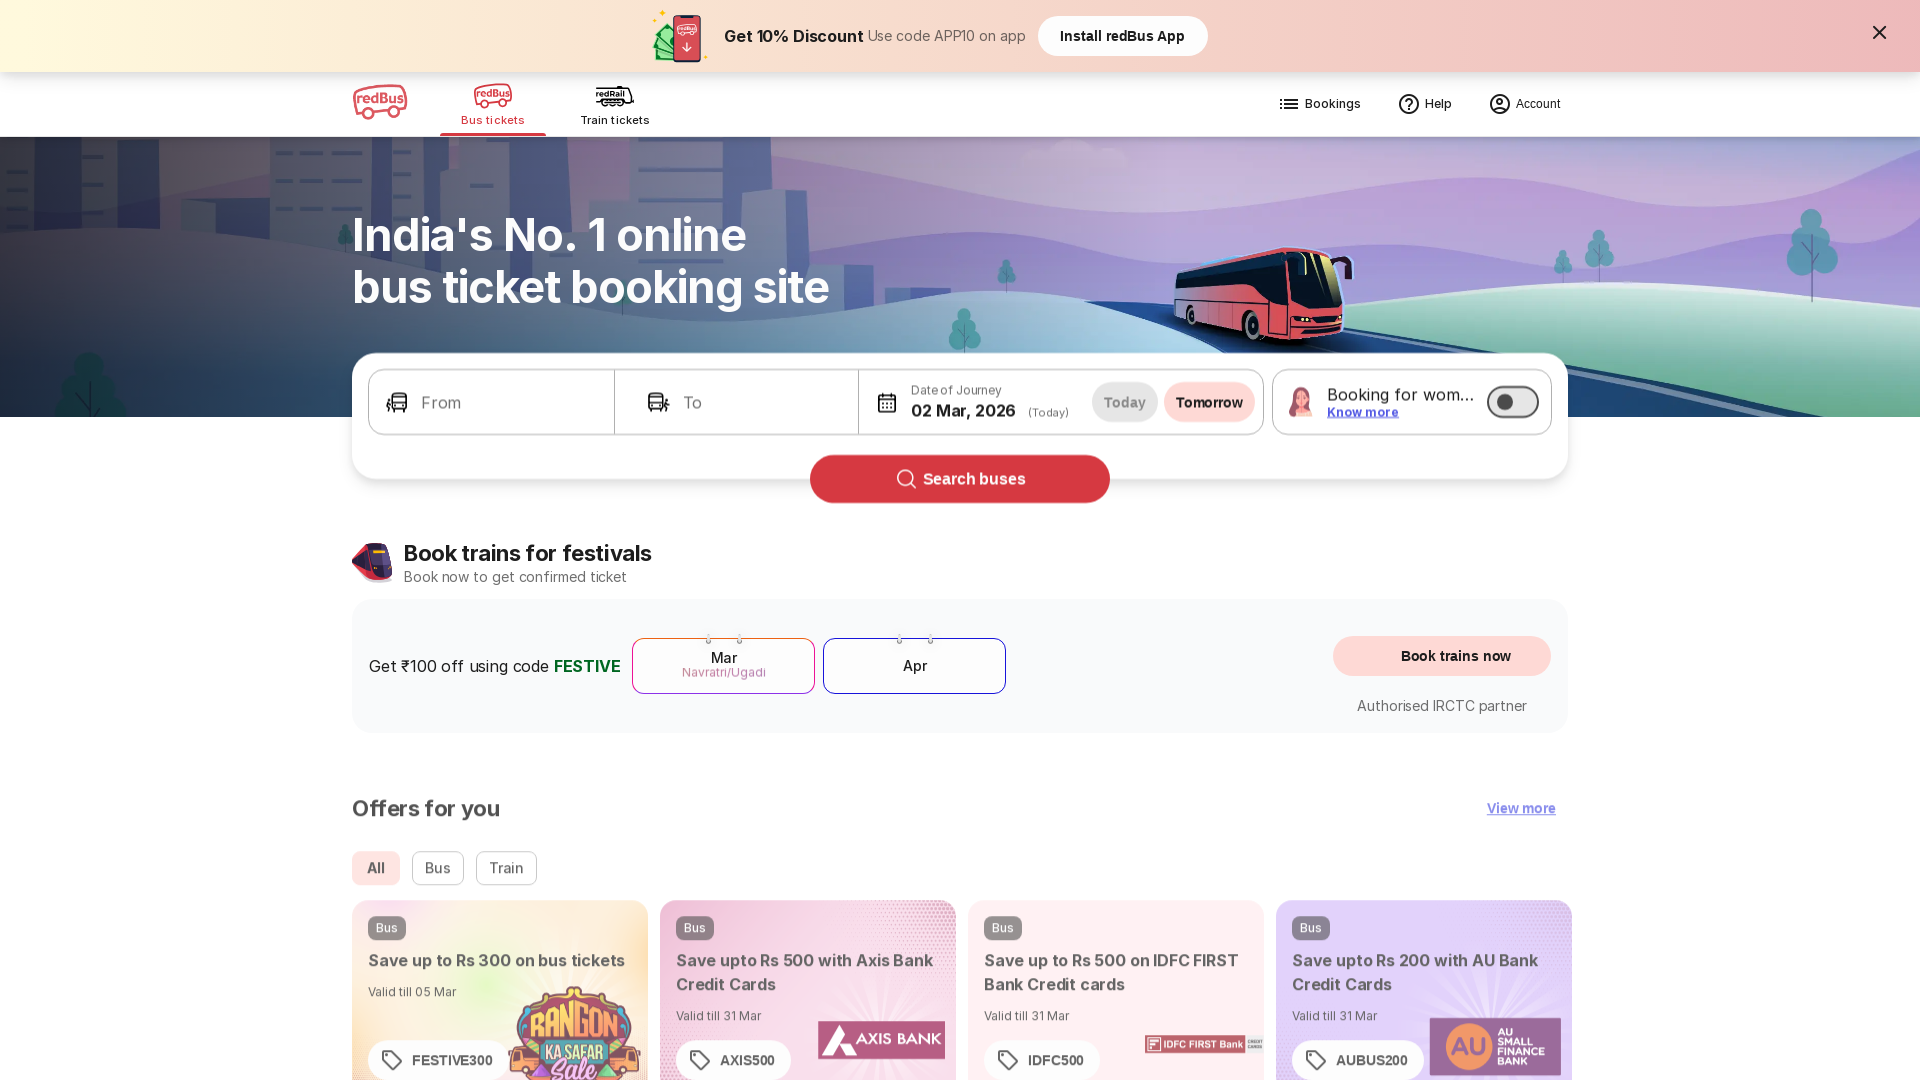

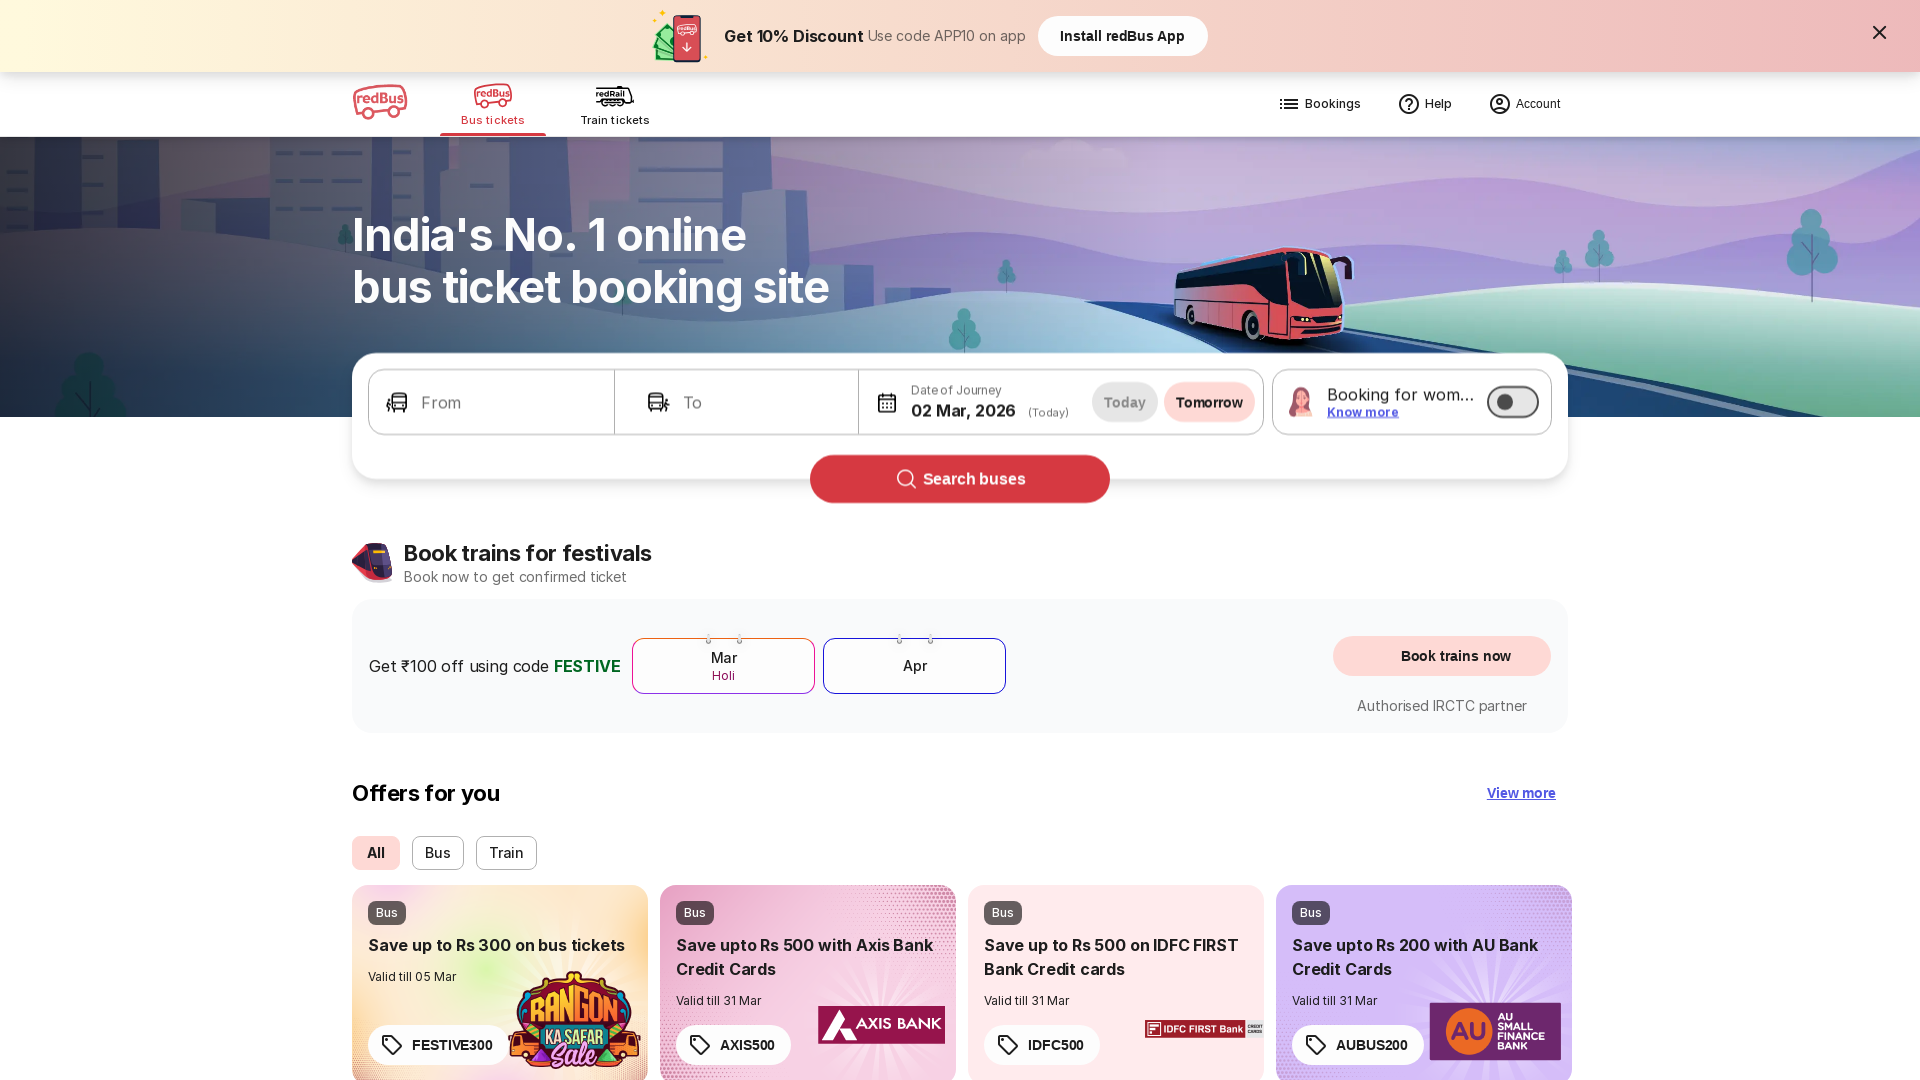